Tests Python.org search functionality by entering "python" in the search field and clicking the search button

Starting URL: https://www.python.org/

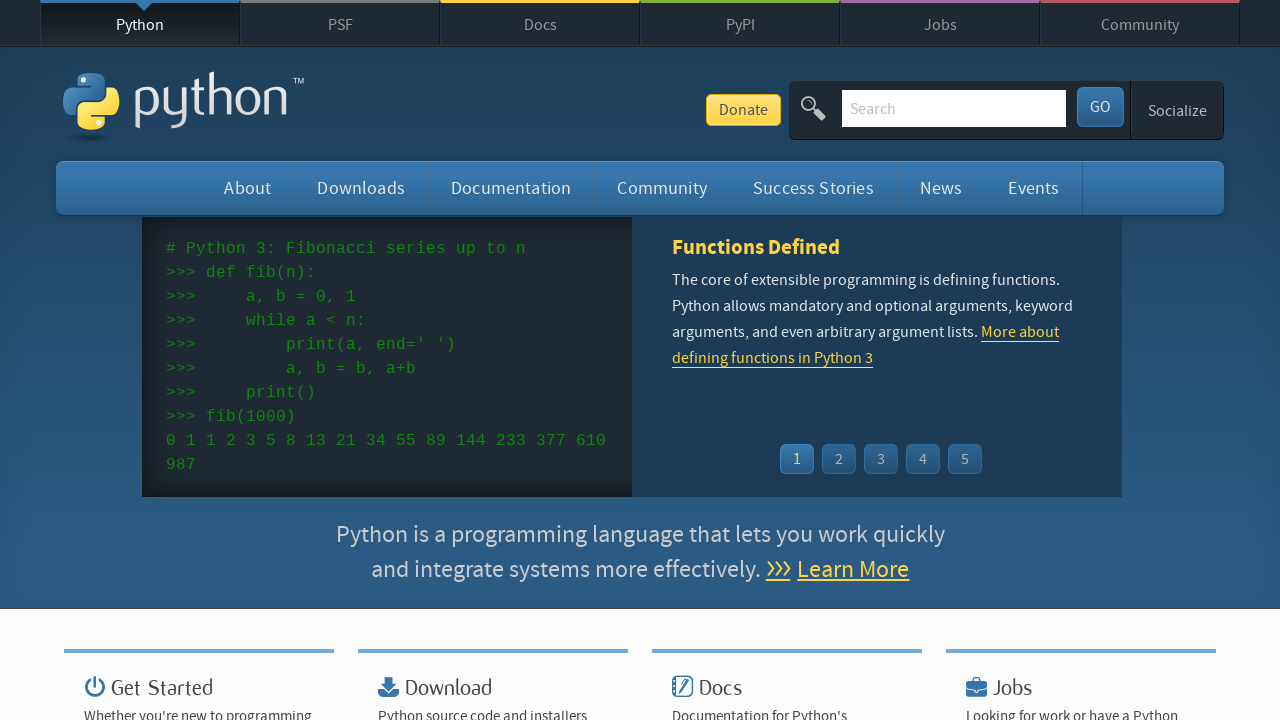

Entered 'python' in the search field on #id-search-field
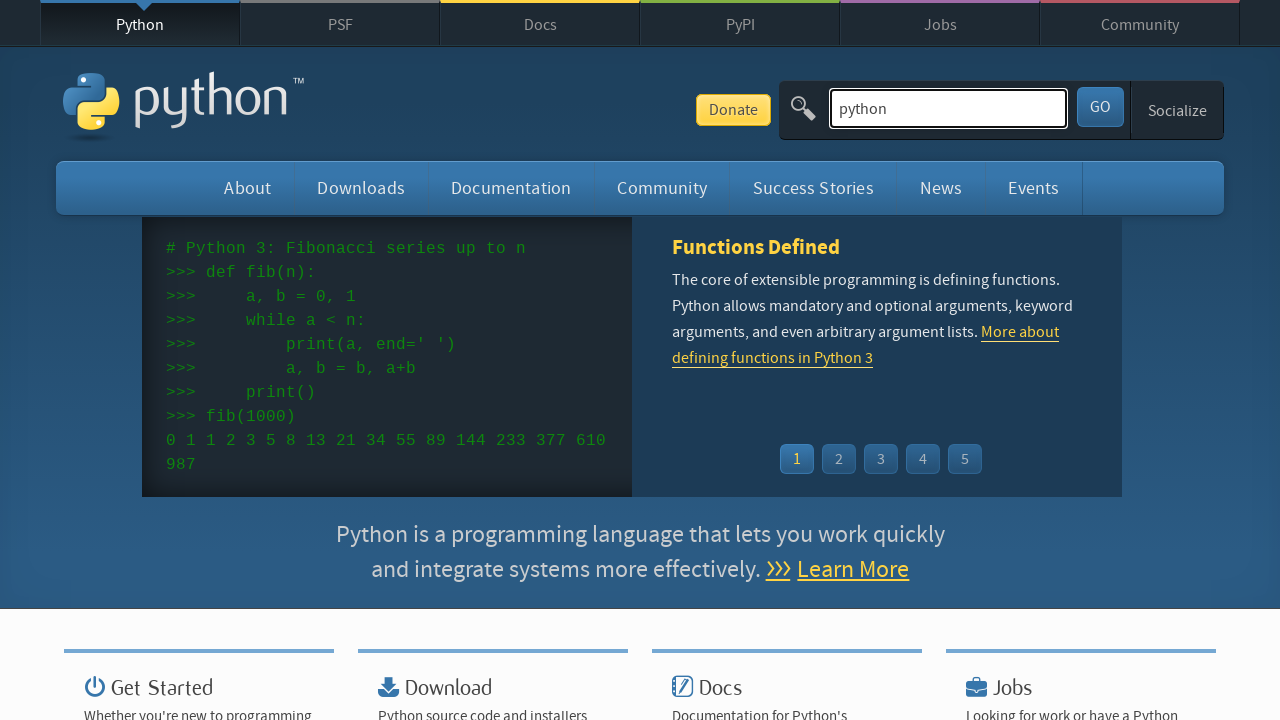

Clicked the search submit button at (1100, 107) on button[type='submit']
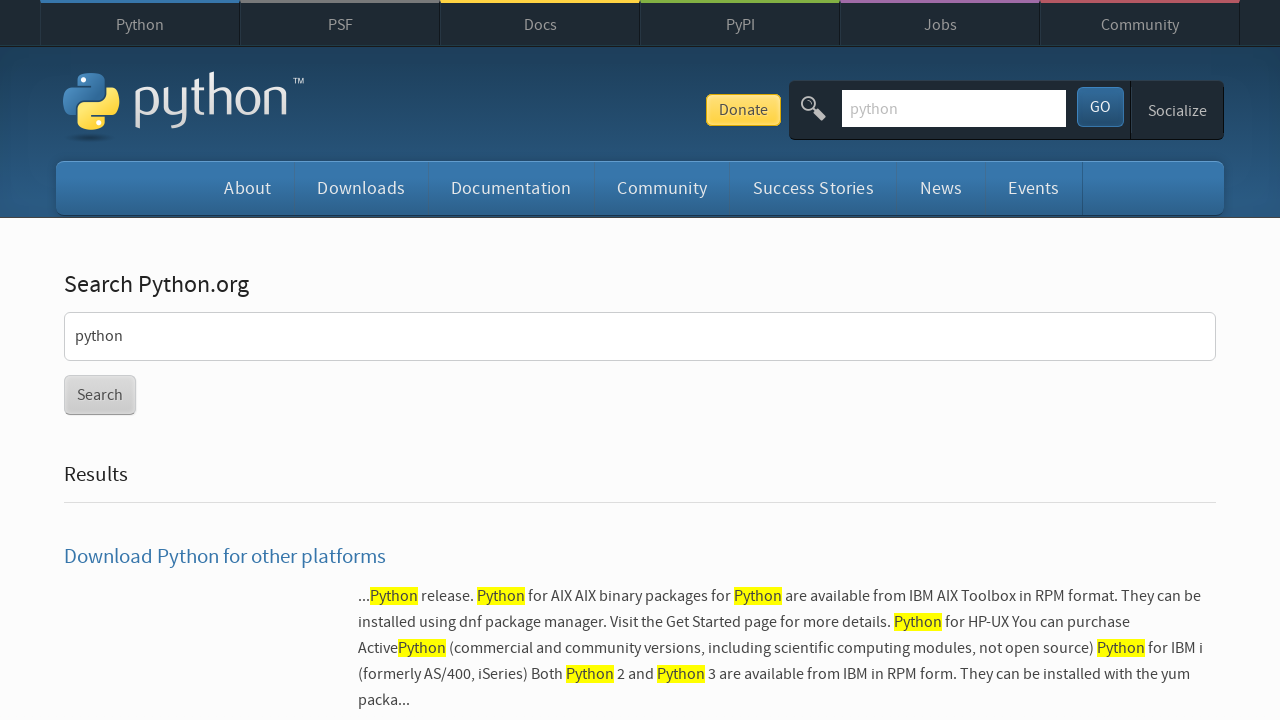

Search results loaded and network idle
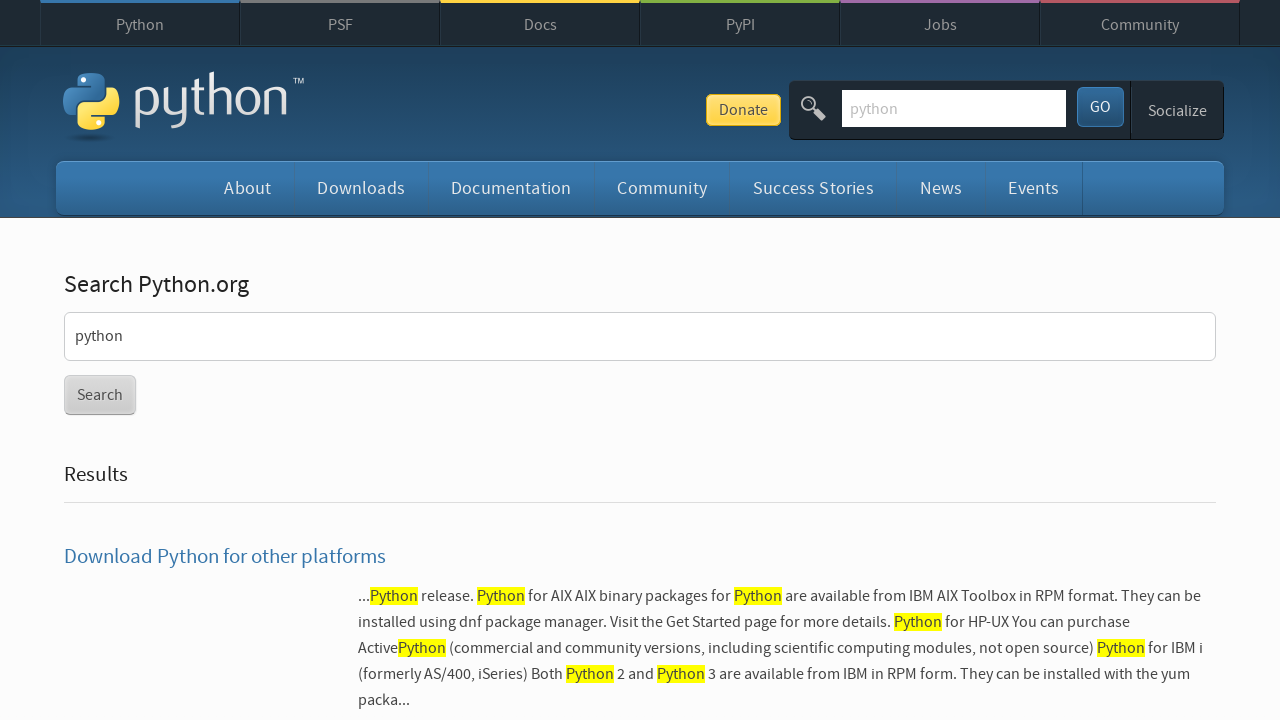

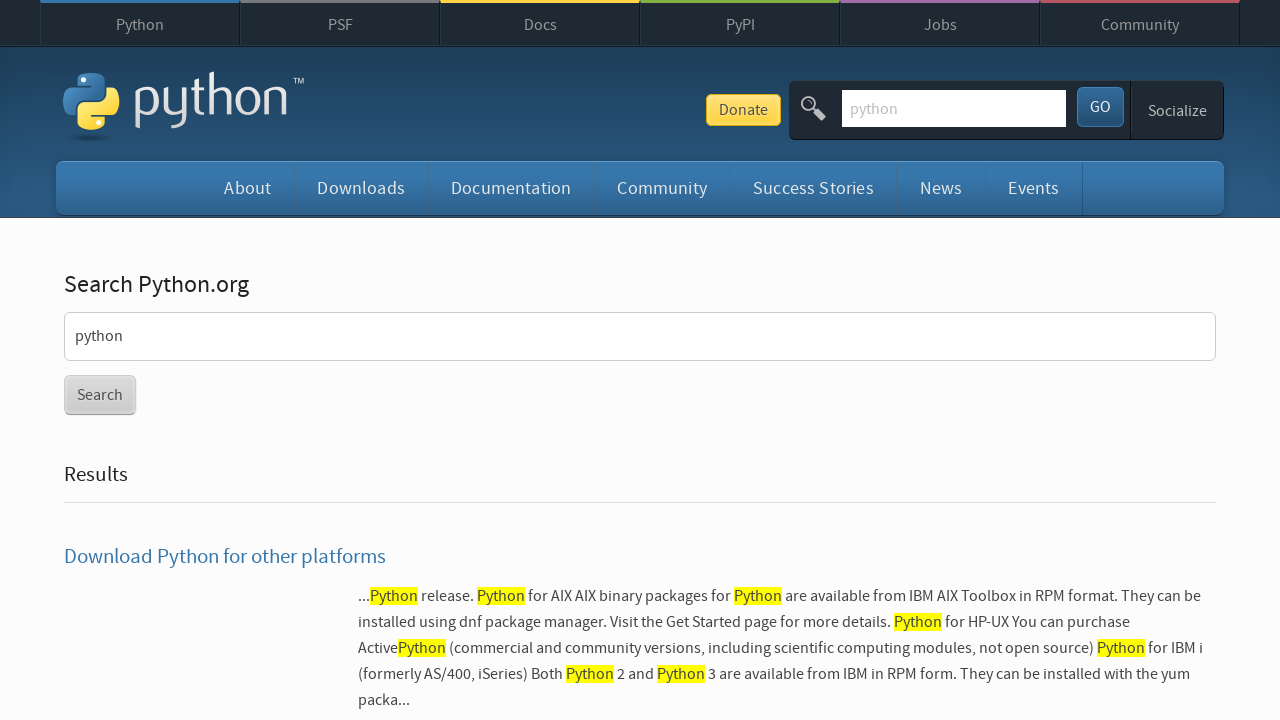